Tests multi-window handling by opening a new window, extracting course name text from it, switching back to the original window, and filling the extracted text into a name field

Starting URL: https://rahulshettyacademy.com/angularpractice/

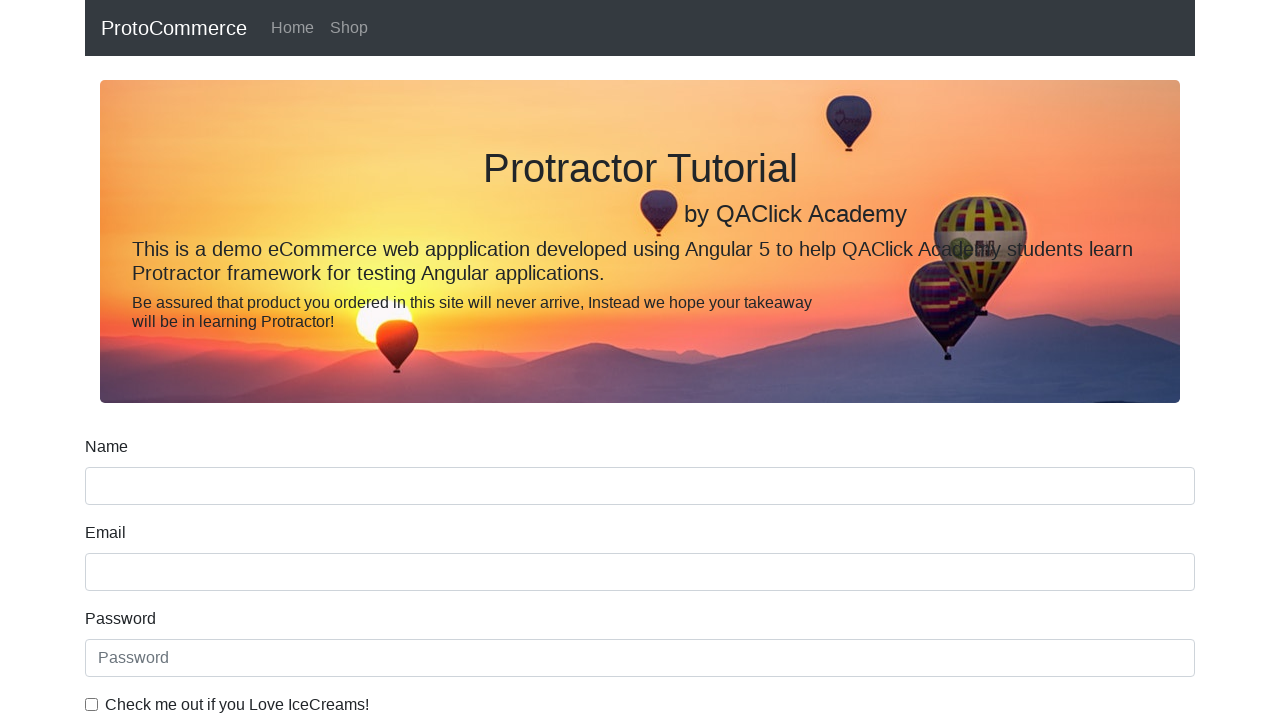

Opened a new page/tab in the same browser context
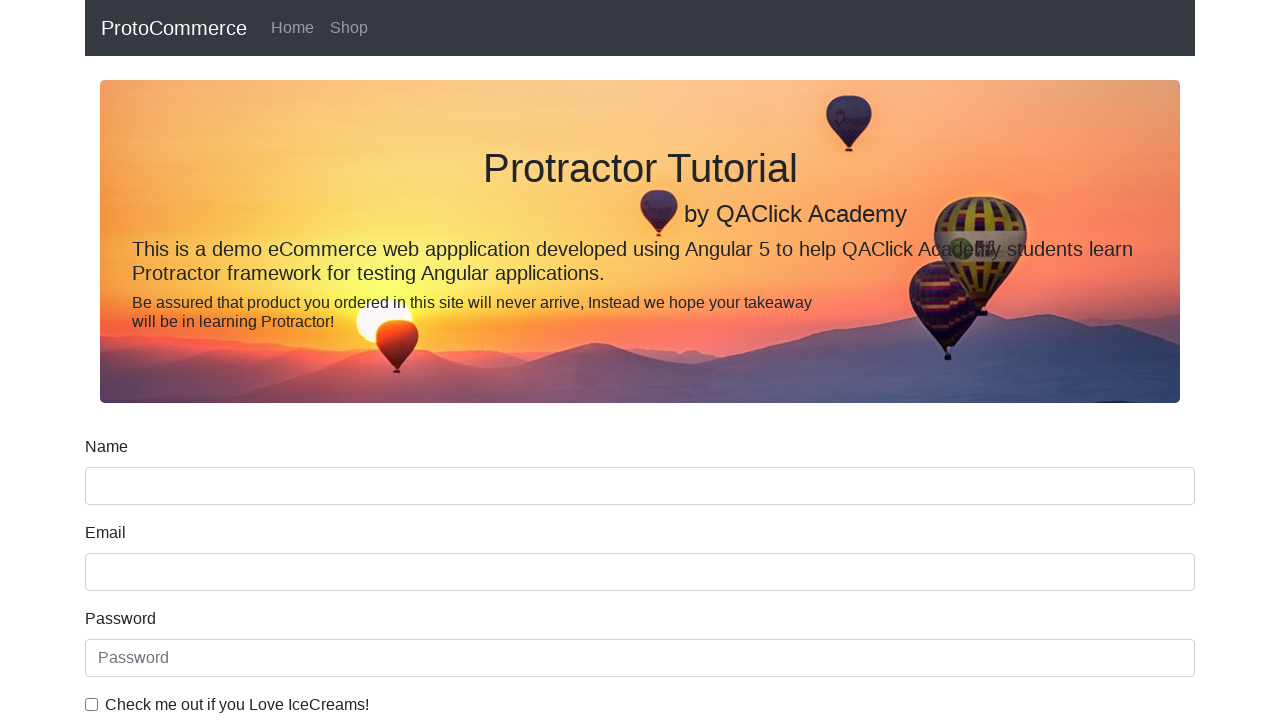

Navigated to Rahul Shetty Academy homepage in new tab
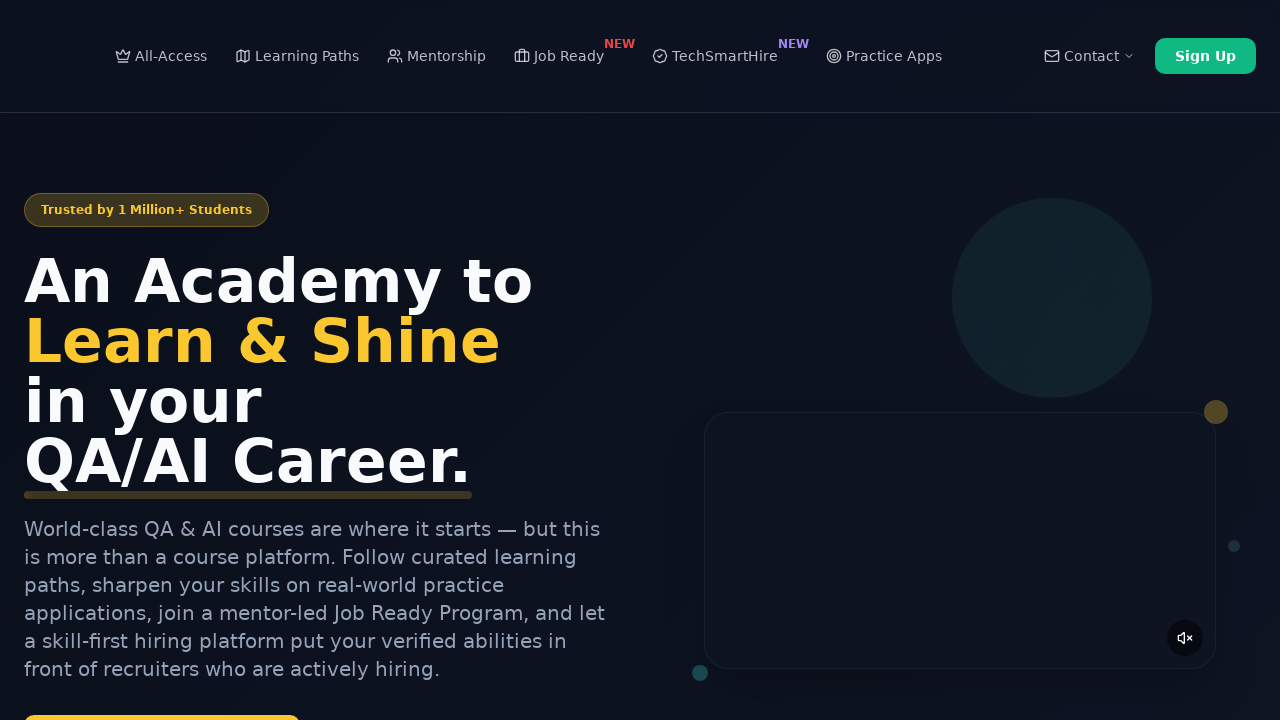

Located all course links on the page
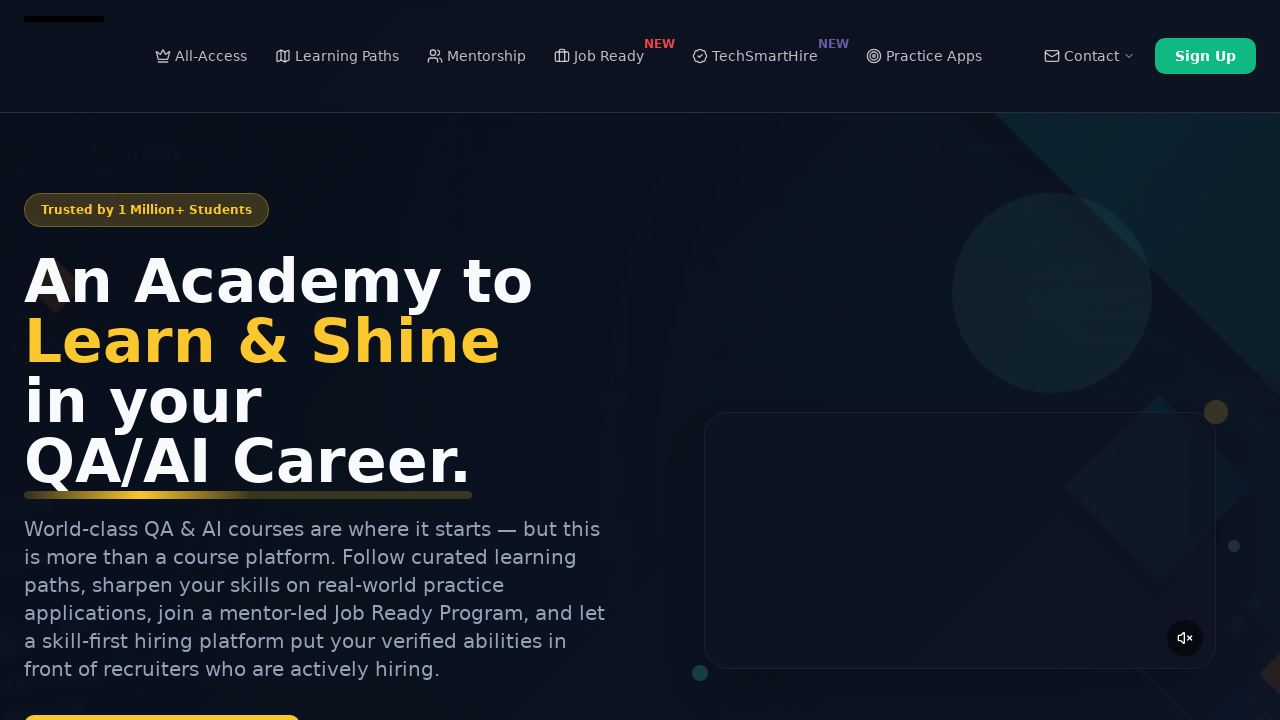

Extracted course name from second course link: 'Playwright Testing'
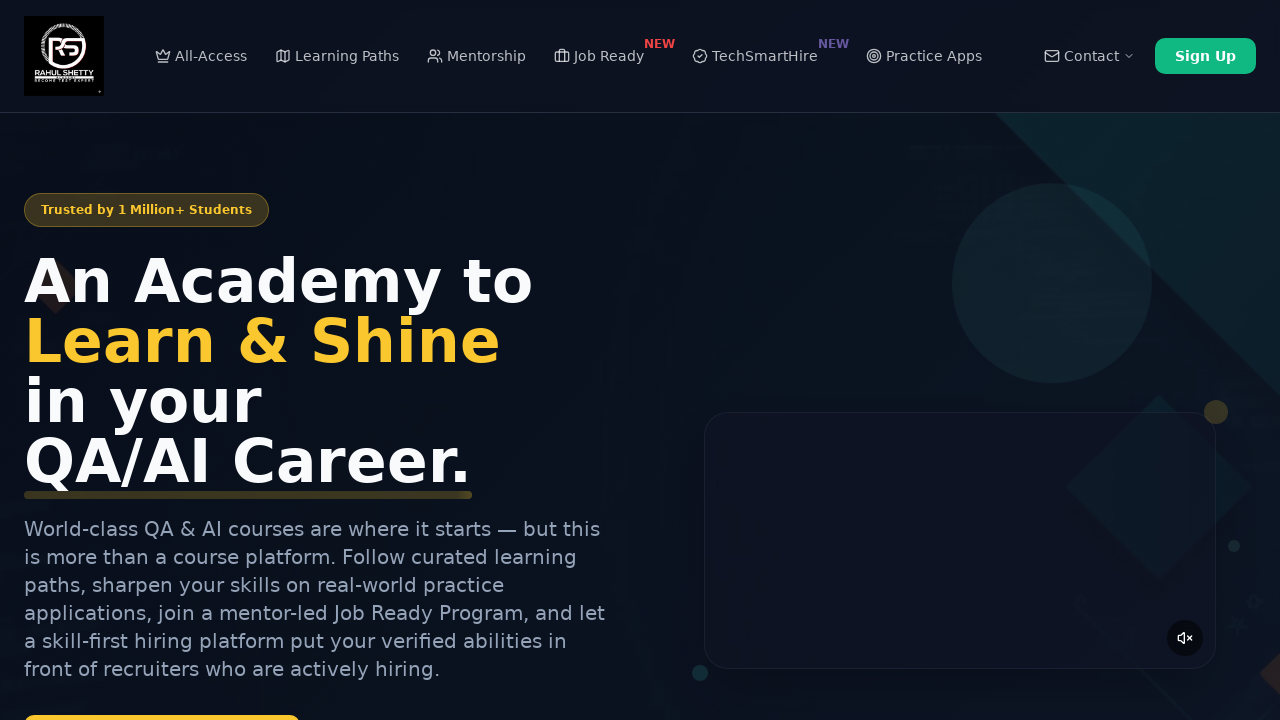

Closed the new tab and returned to original window
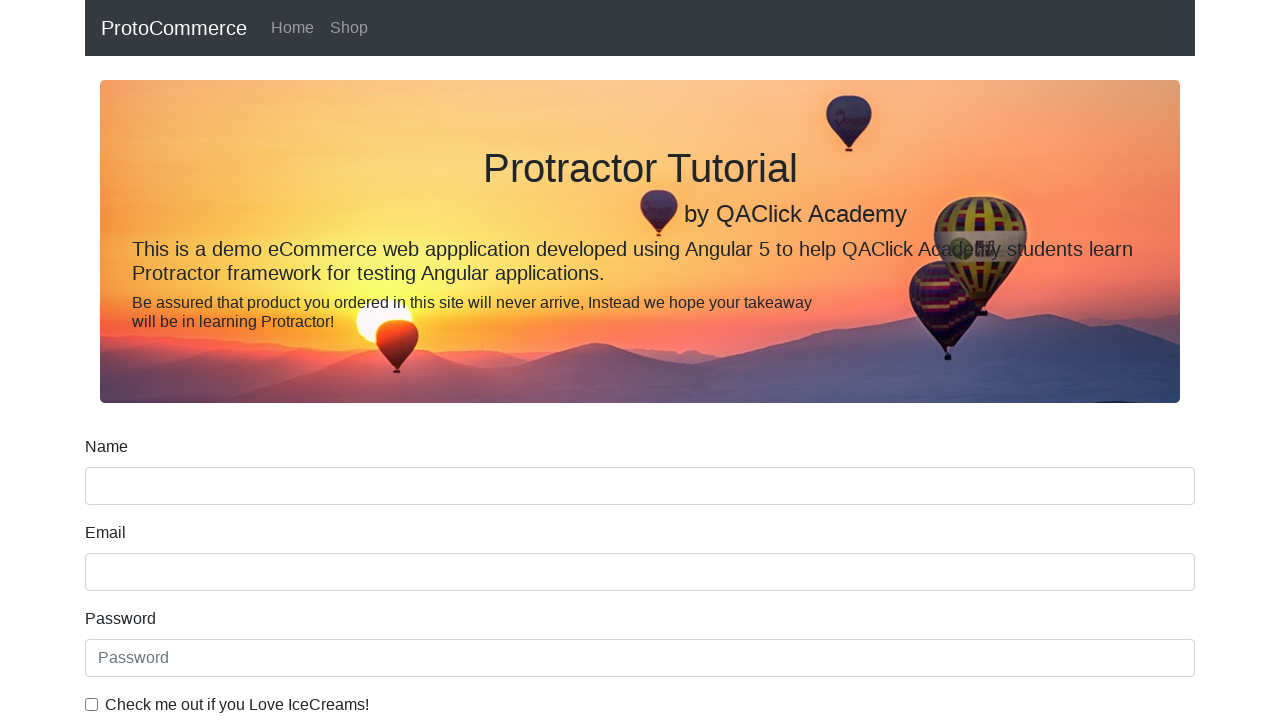

Filled name field with extracted course name: 'Playwright Testing' on [name='name']
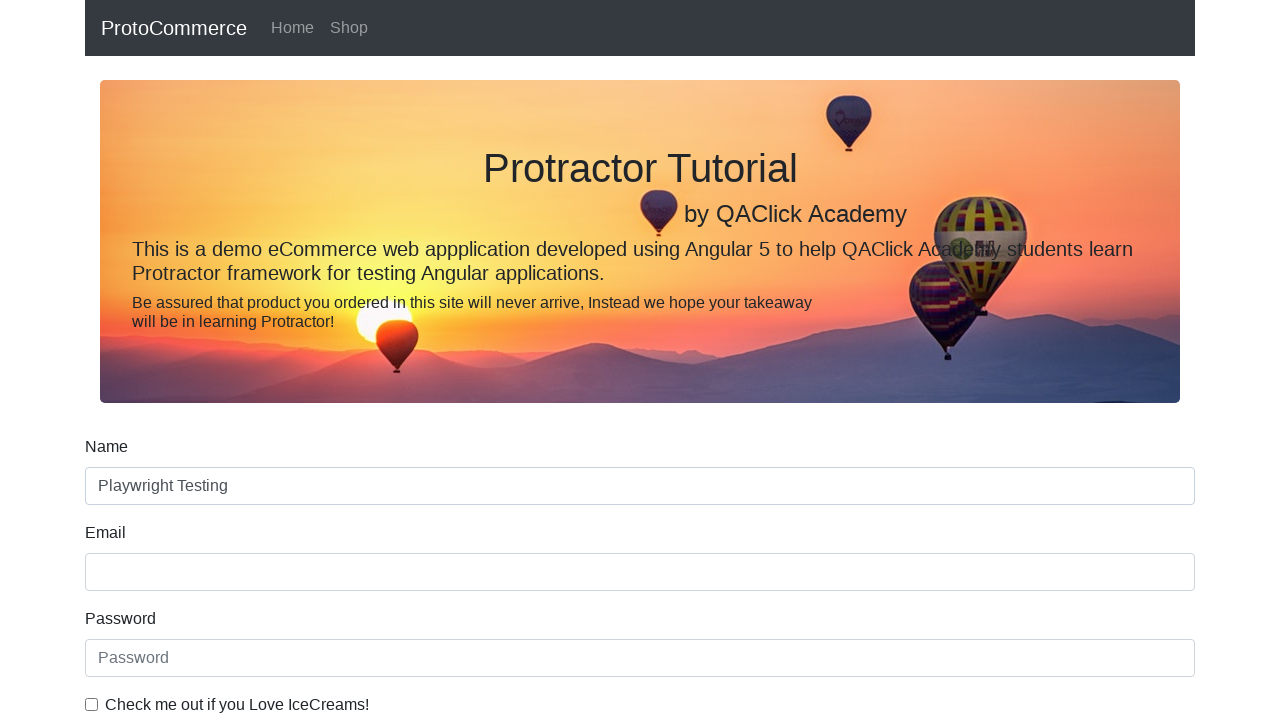

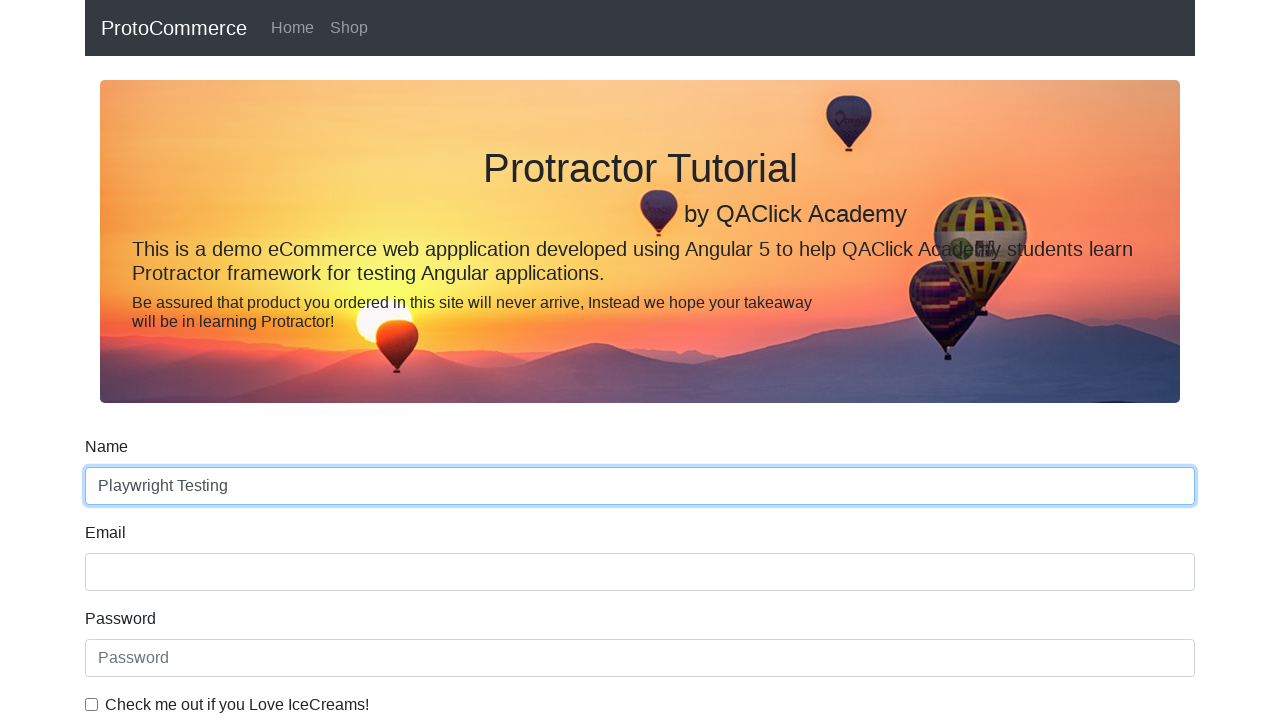